Tests that entering a valid number (65) between 50-100 with a non-perfect square root displays the correct result with decimal in an alert

Starting URL: https://kristinek.github.io/site/tasks/enter_a_number

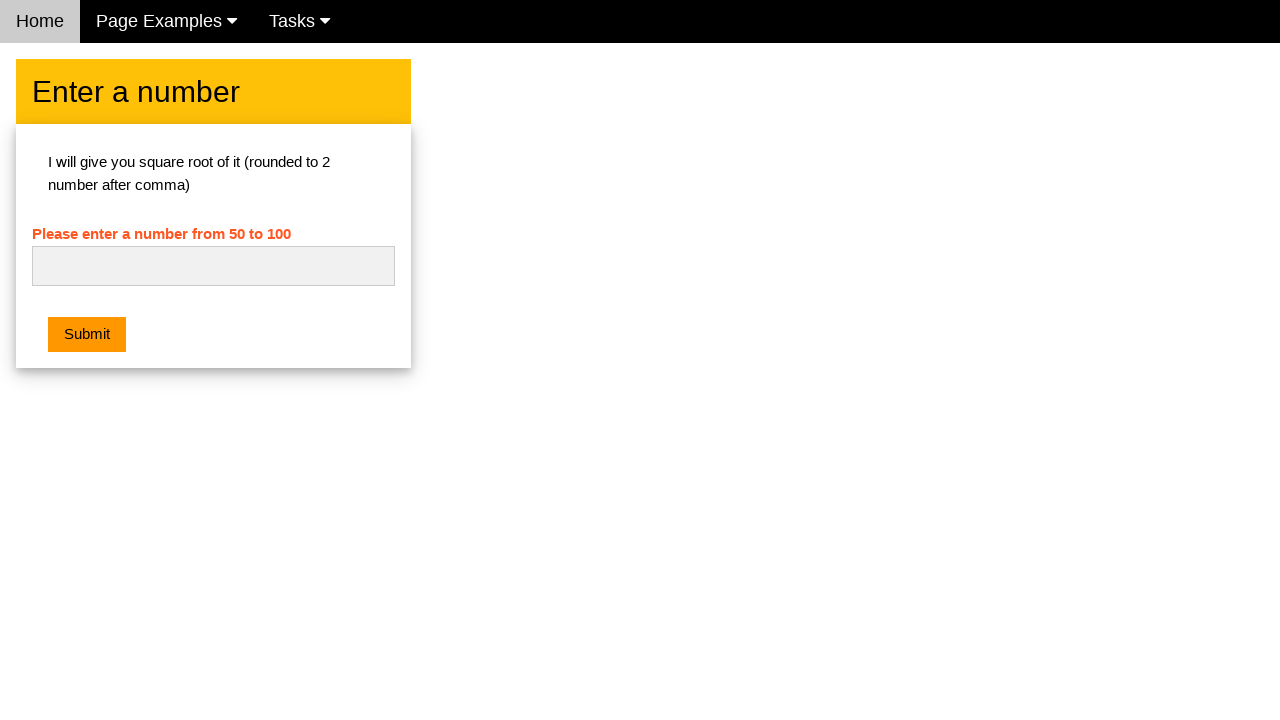

Dialog handler attached
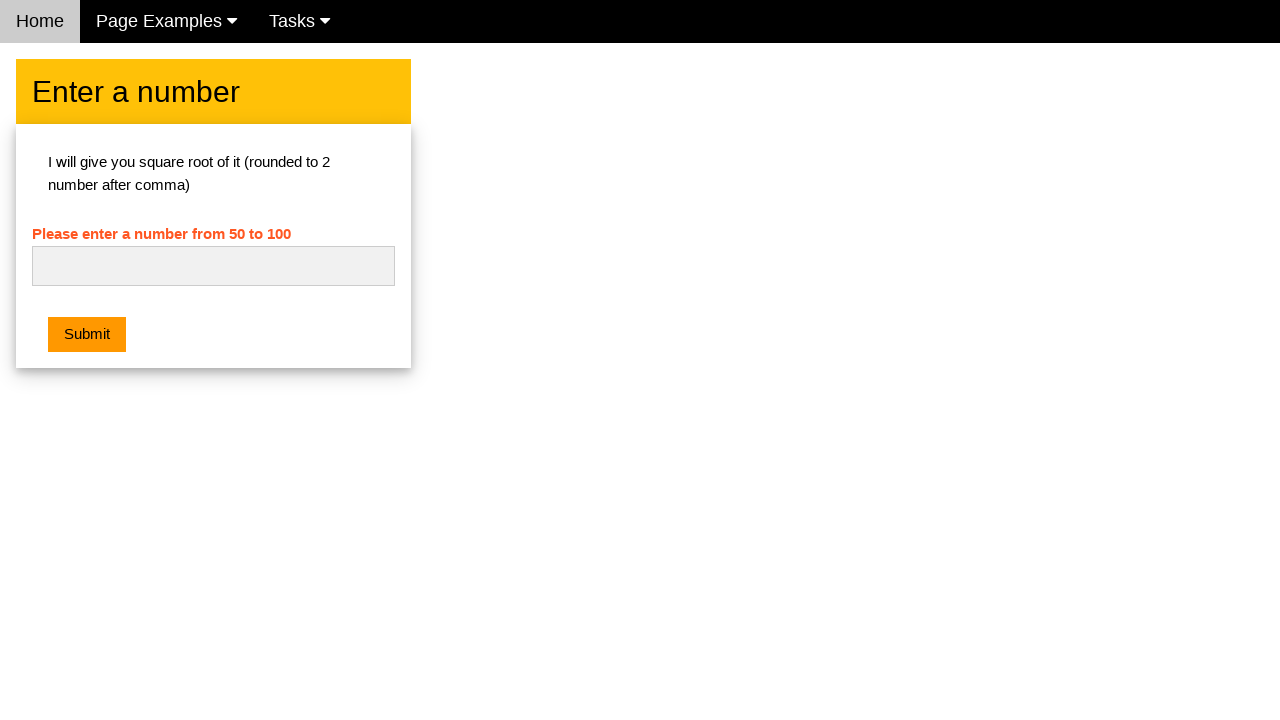

Entered number 65 in input field on #numb
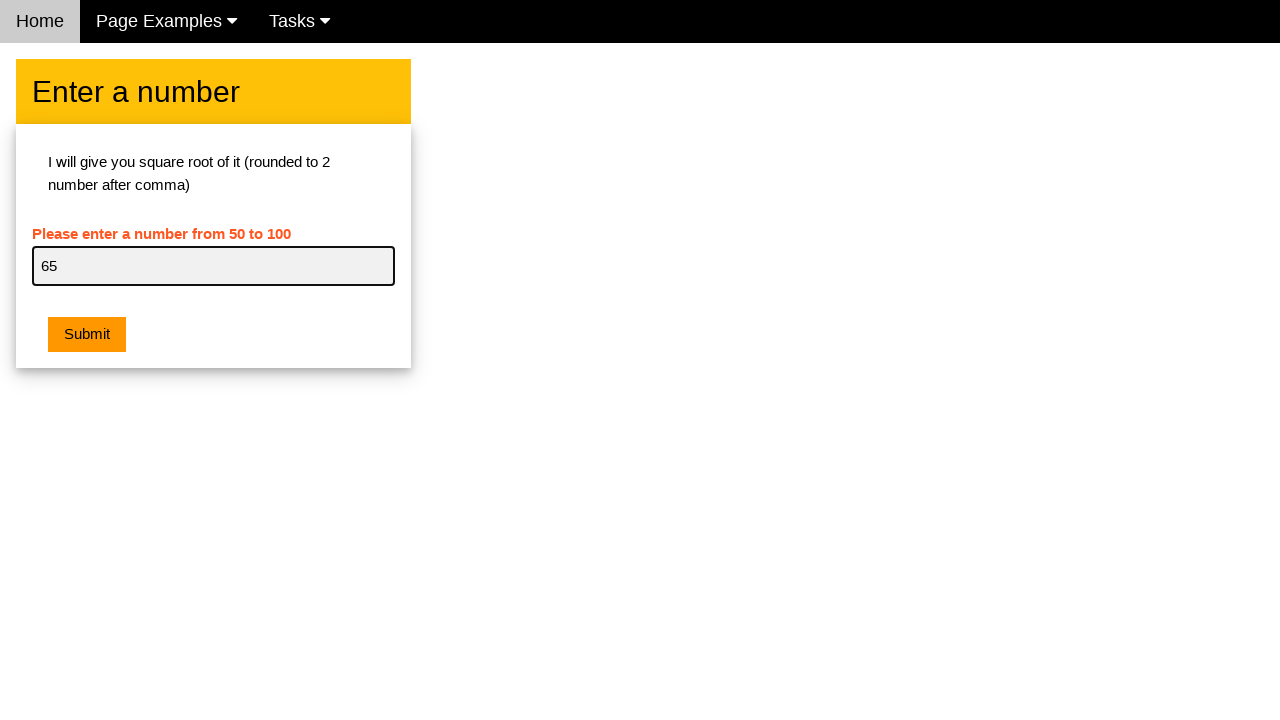

Clicked submit button to calculate square root at (87, 335) on .w3-btn
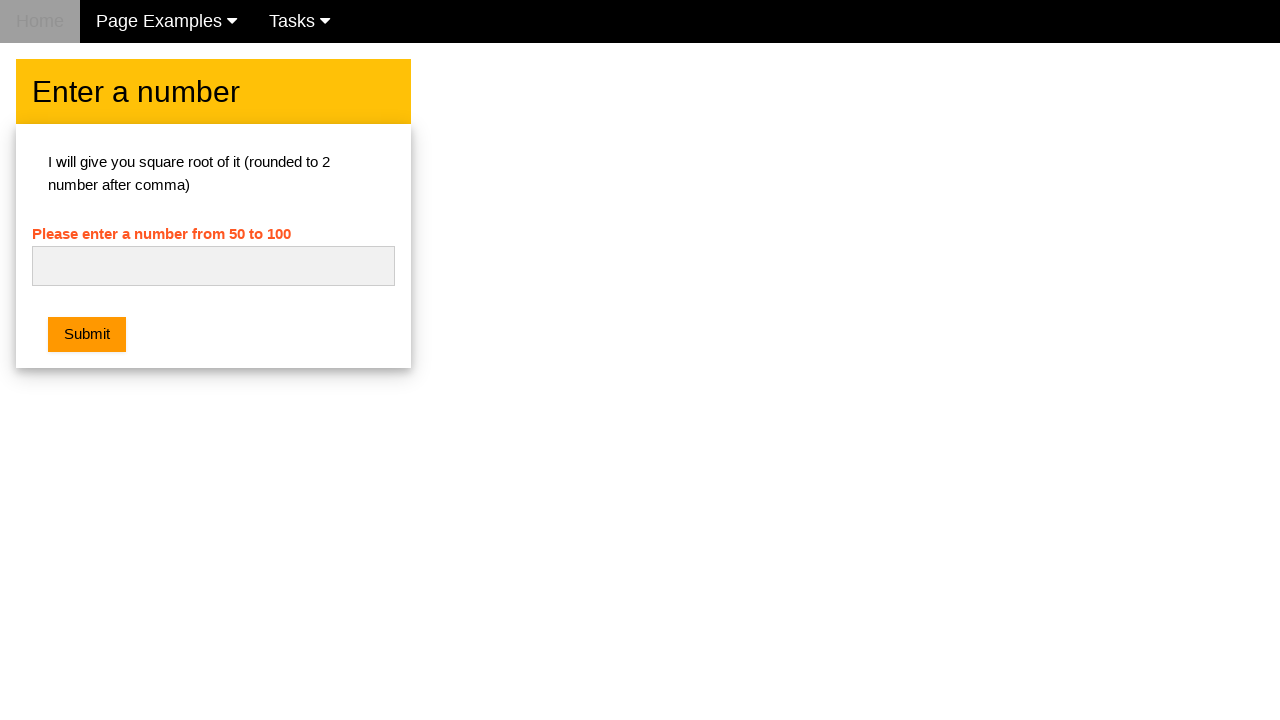

Waited 500ms for dialog to be processed
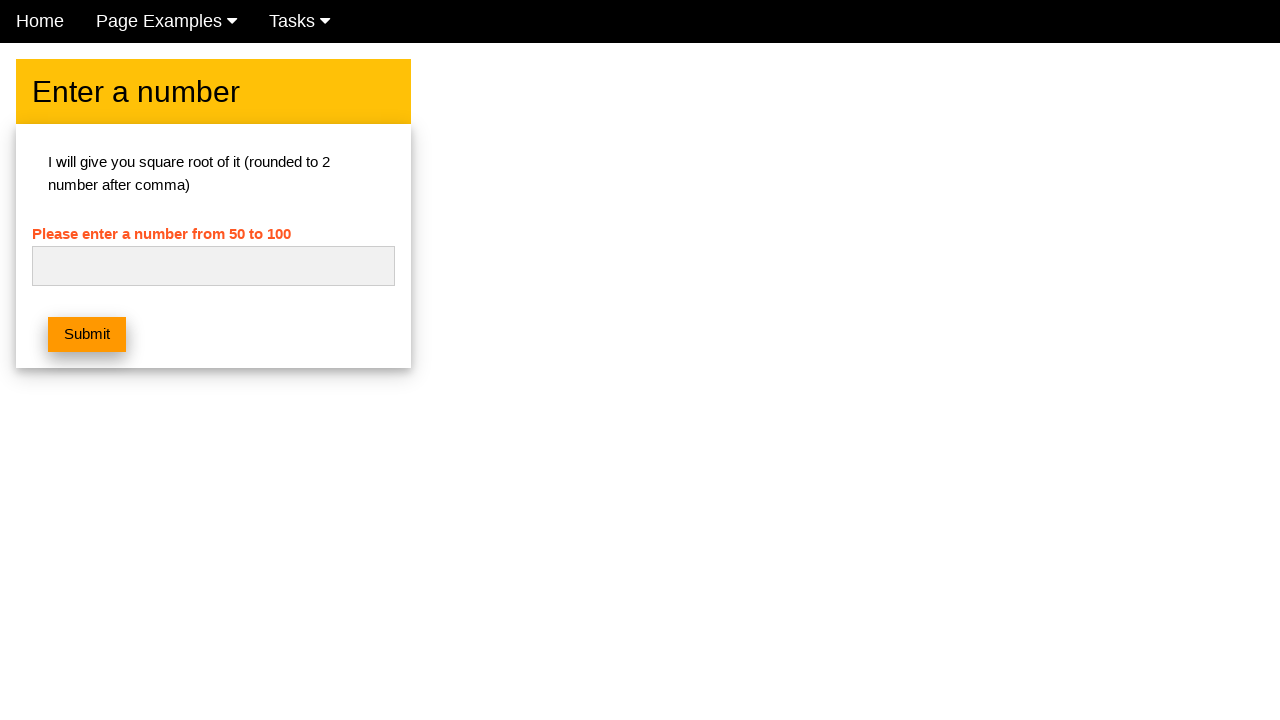

Verified no error message displayed (error field is empty)
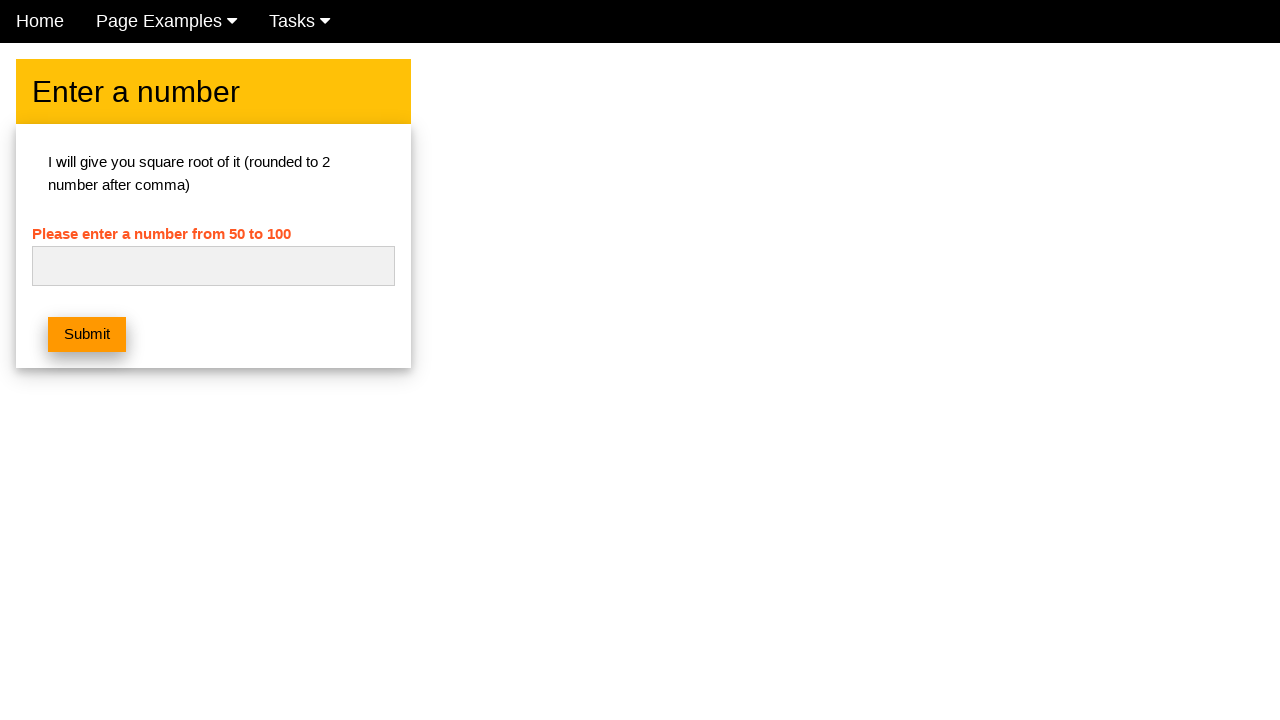

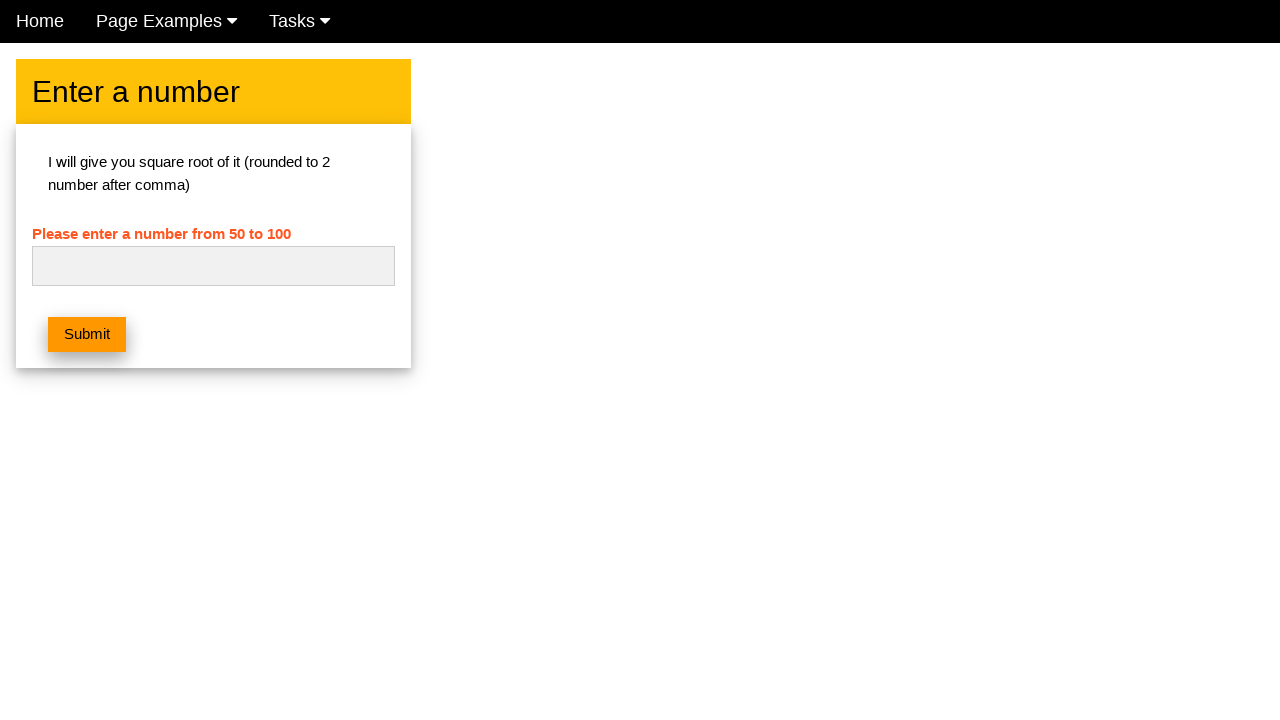